Navigates to MakeMyTrip homepage and maximizes the browser window. This is a basic page load verification test.

Starting URL: https://www.makemytrip.com/

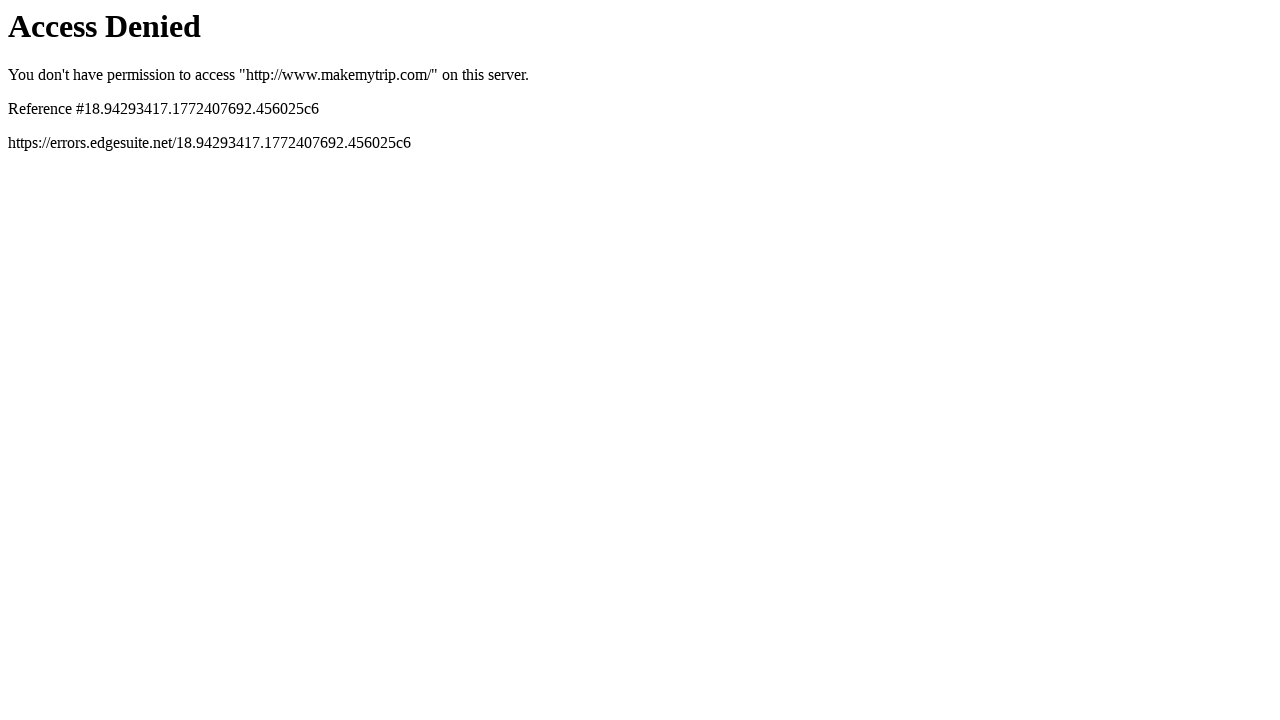

Navigated to MakeMyTrip homepage
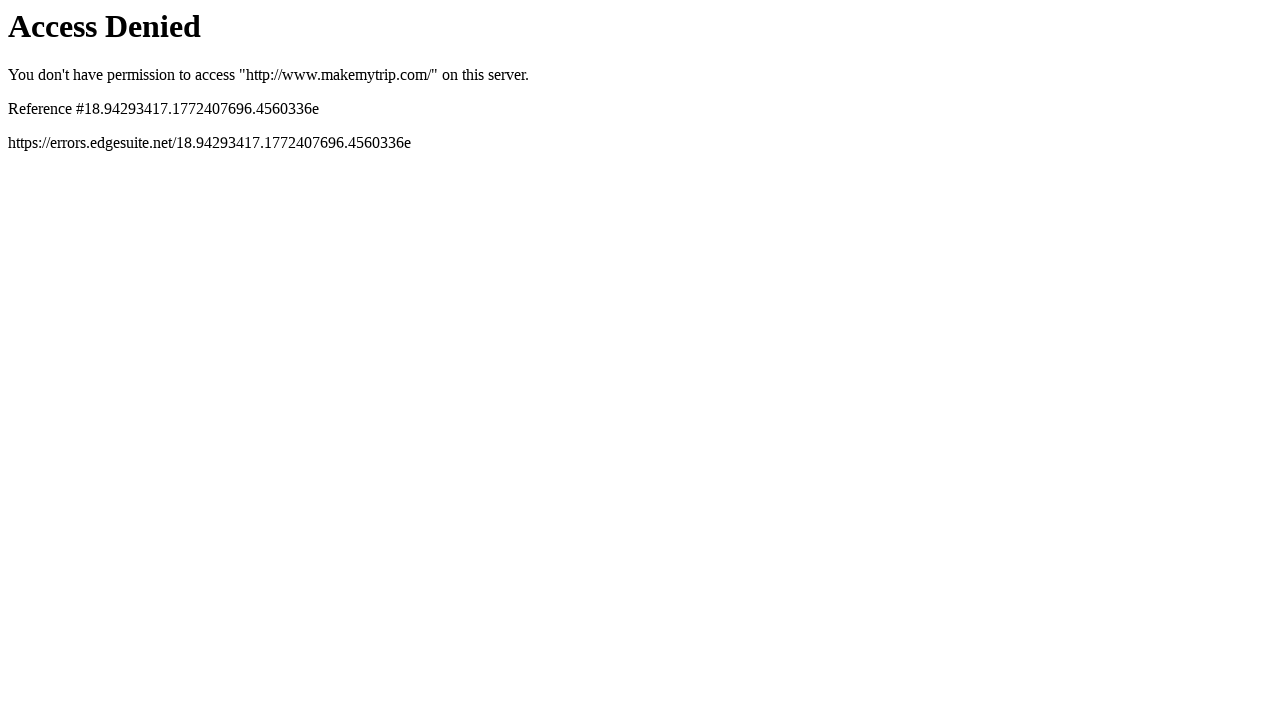

Maximized browser window to 1920x1080
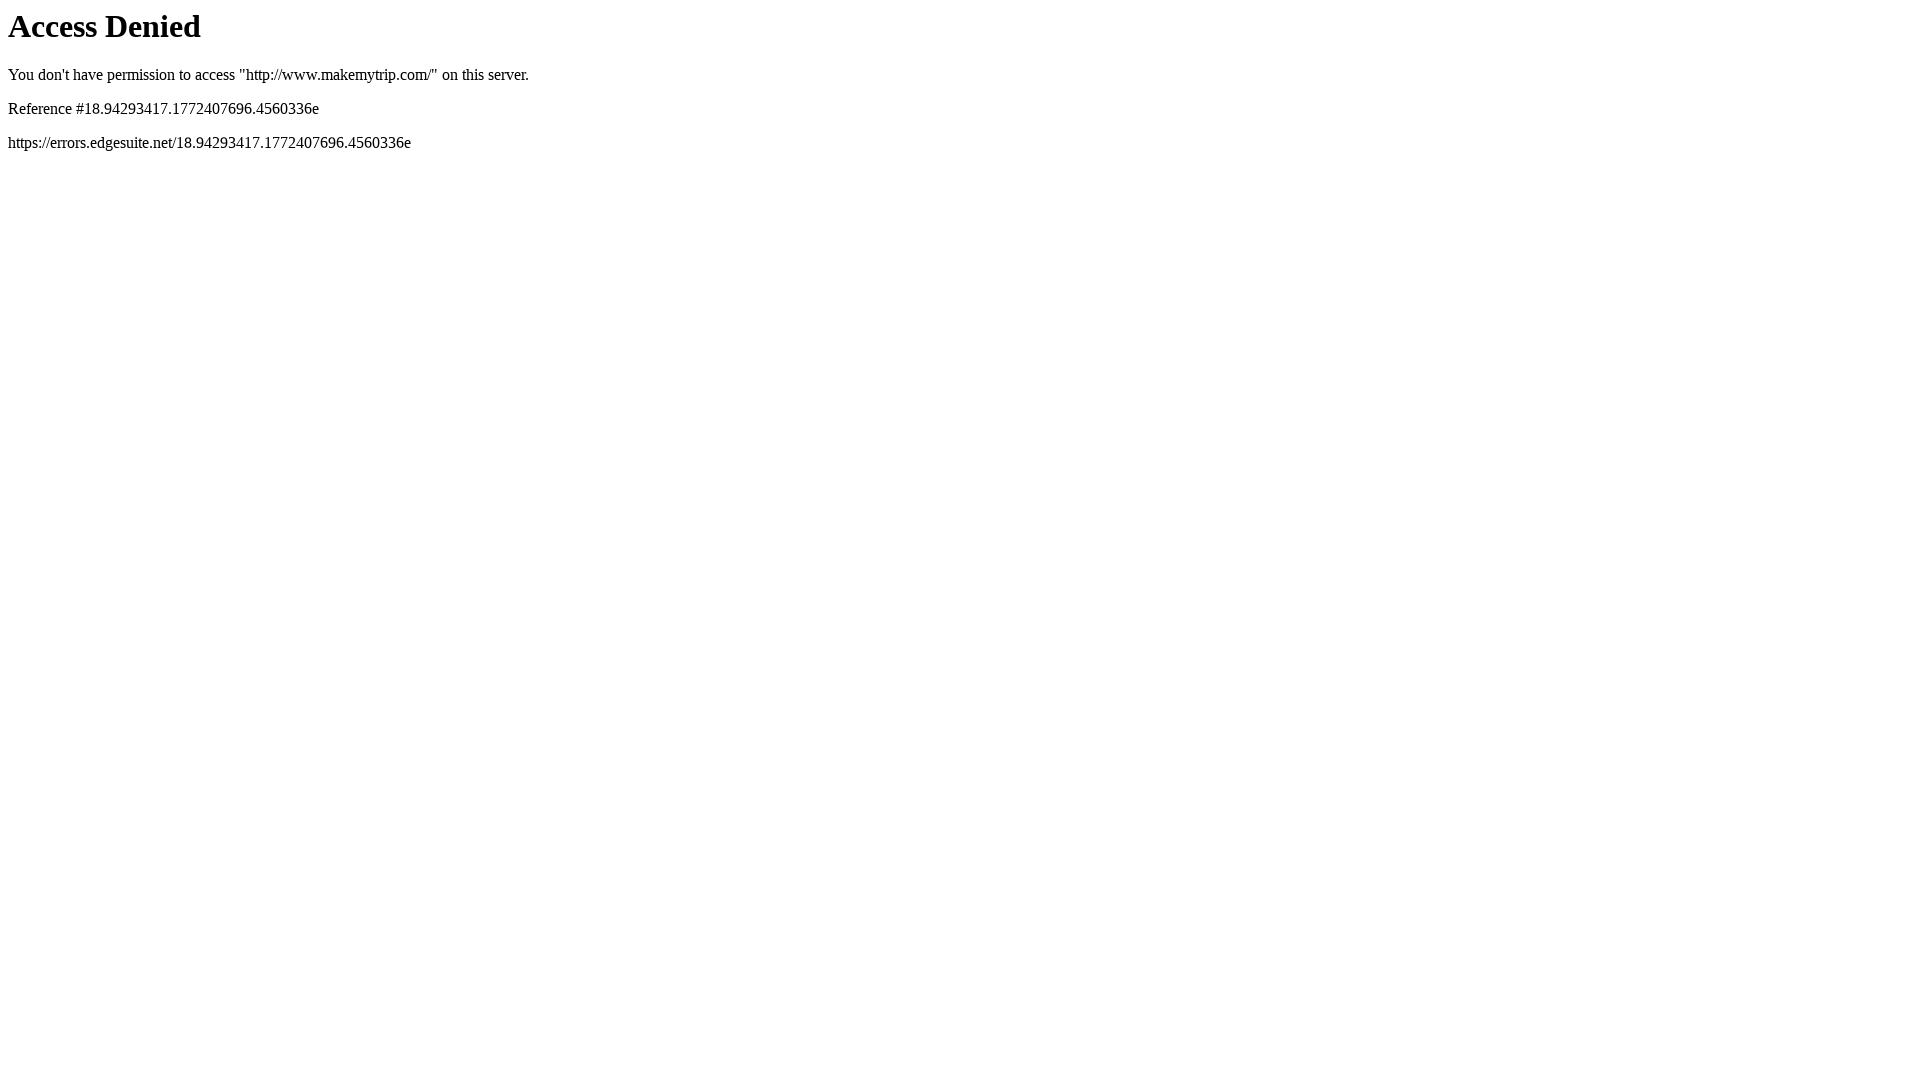

Page fully loaded - DOM content ready
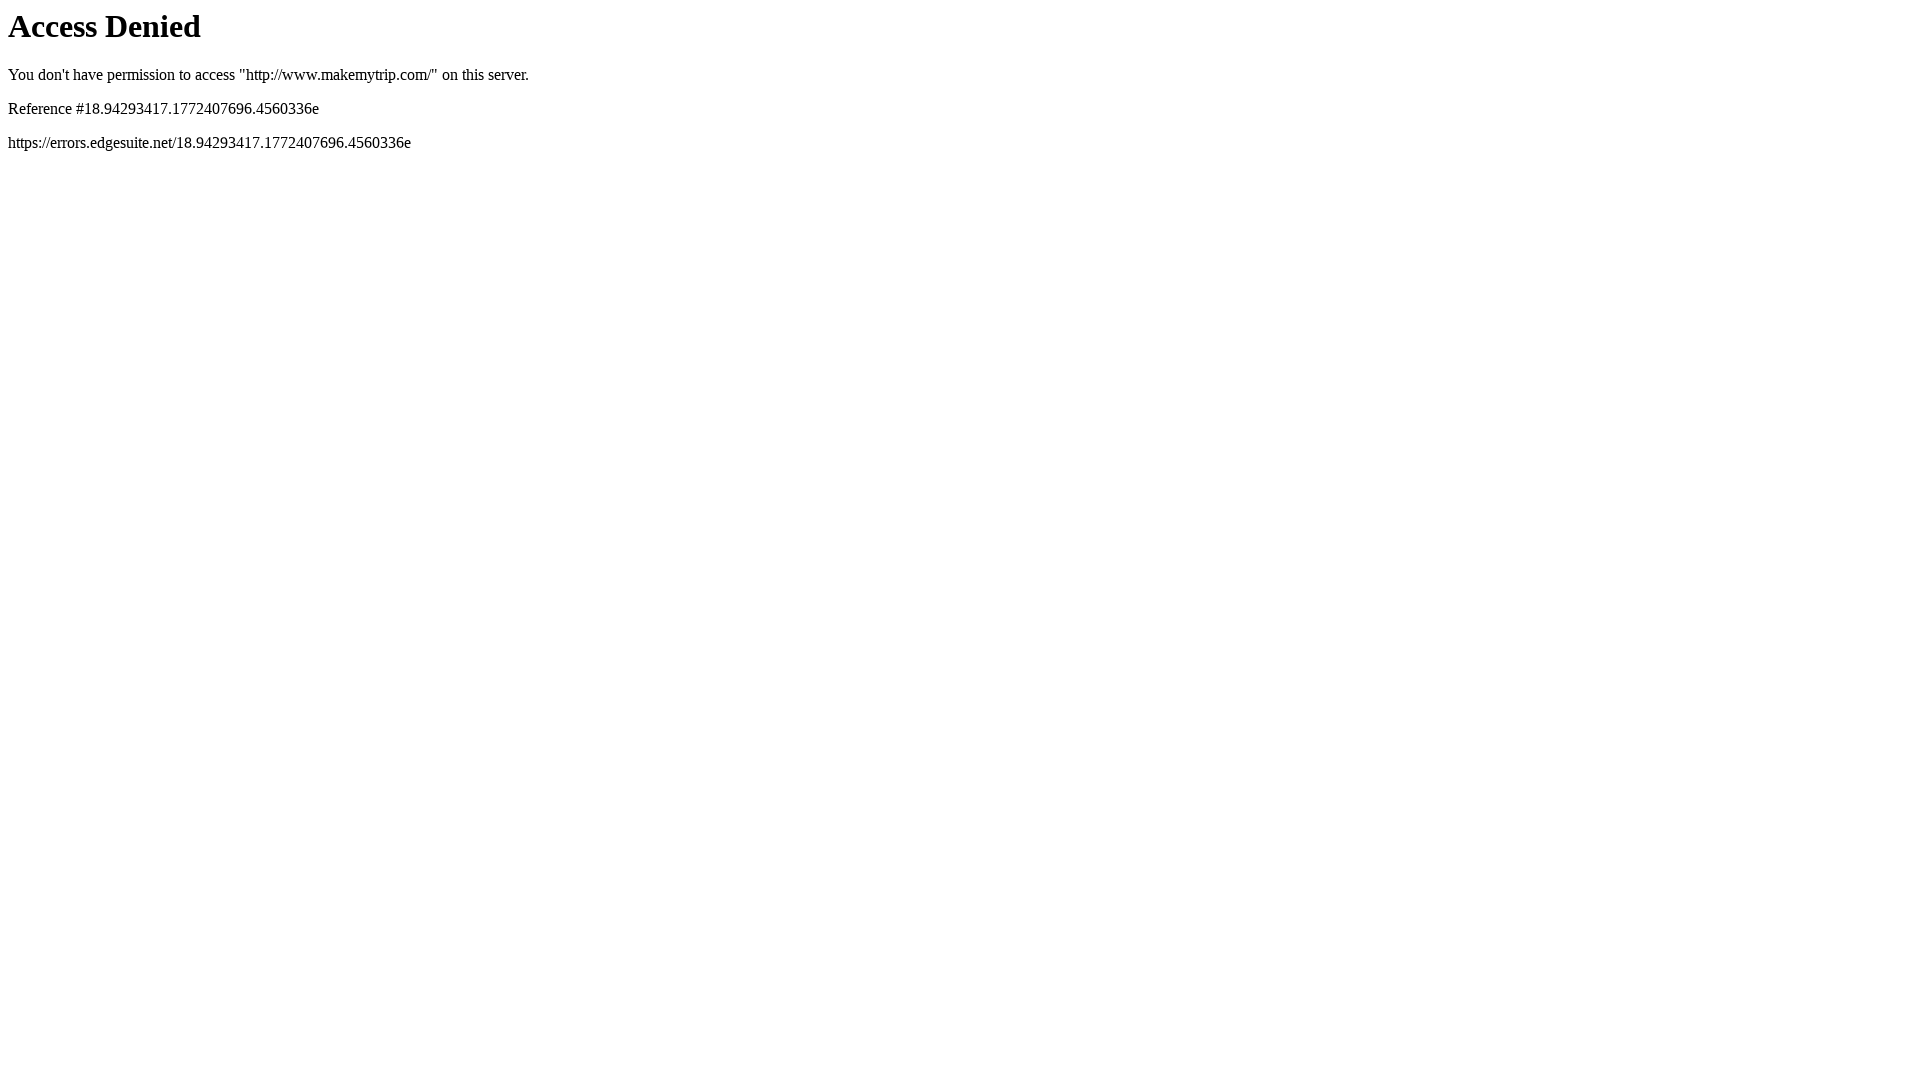

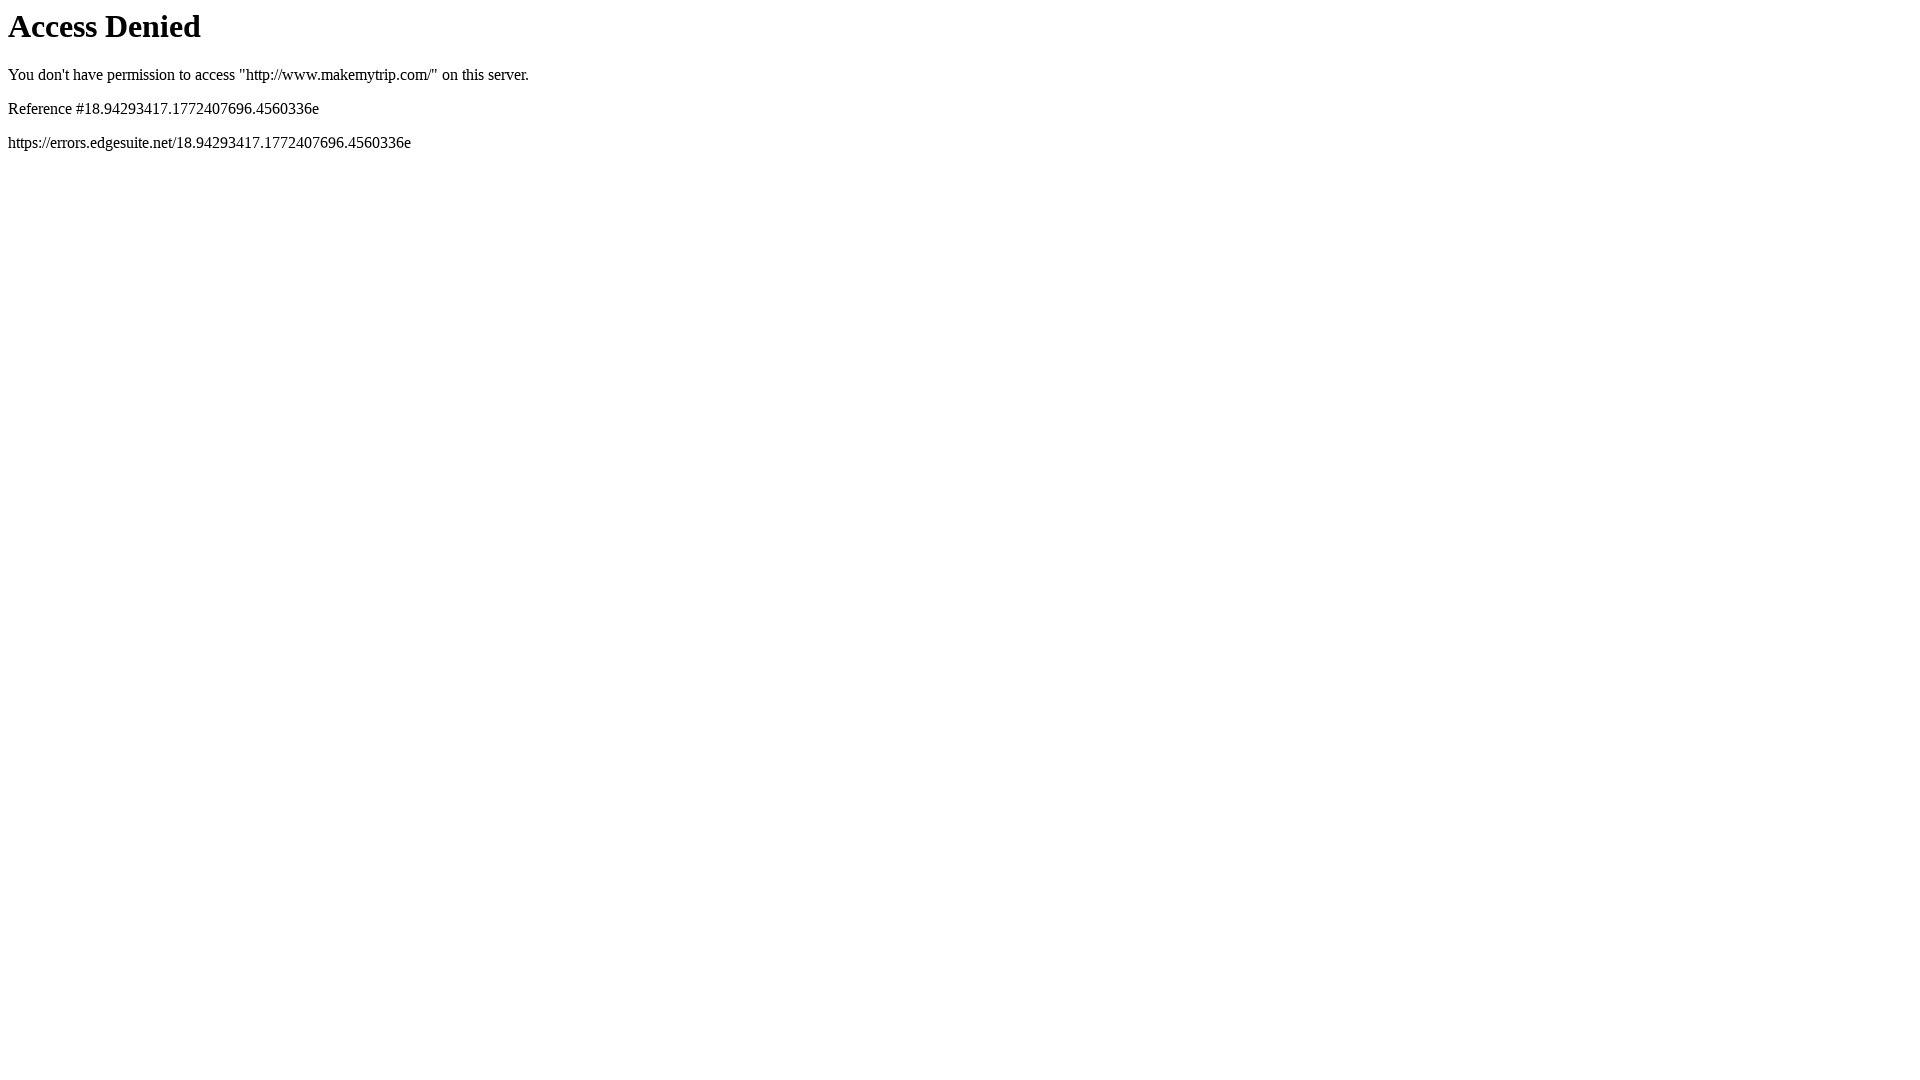